Tests marking all todo items as completed using the toggle all checkbox

Starting URL: https://demo.playwright.dev/todomvc

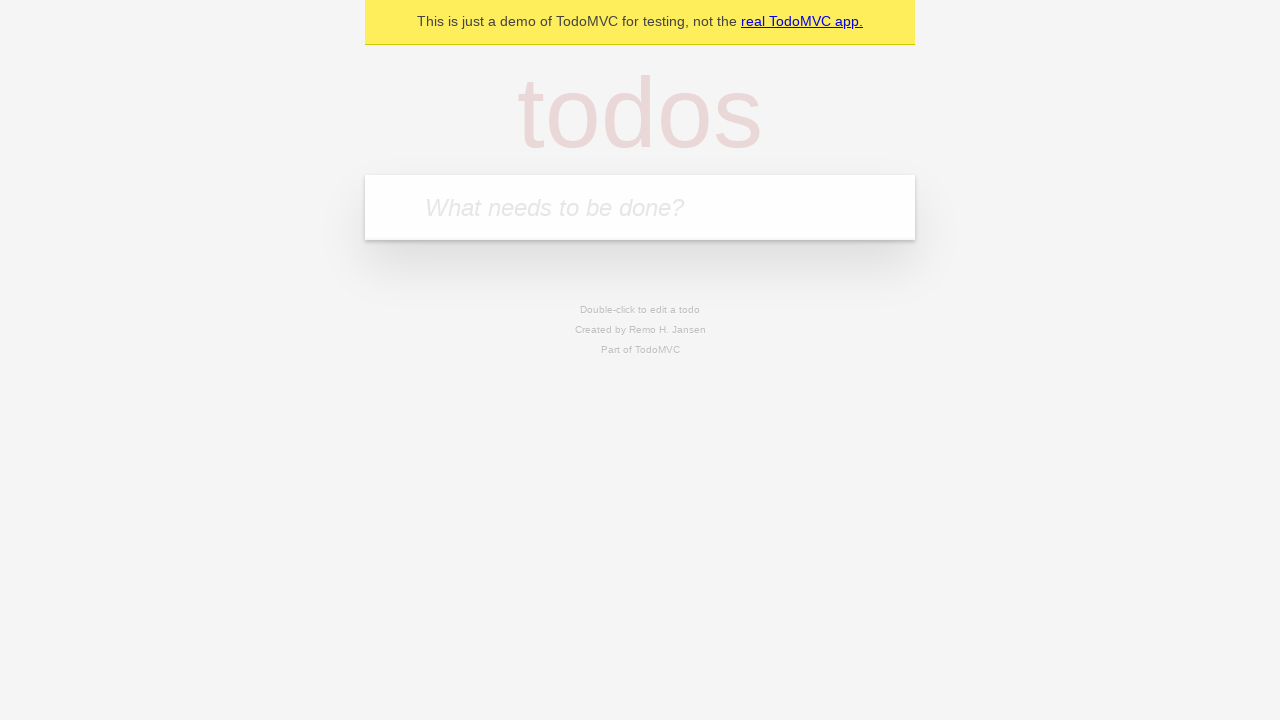

Filled new todo field with 'buy some cheese' on internal:attr=[placeholder="What needs to be done?"i]
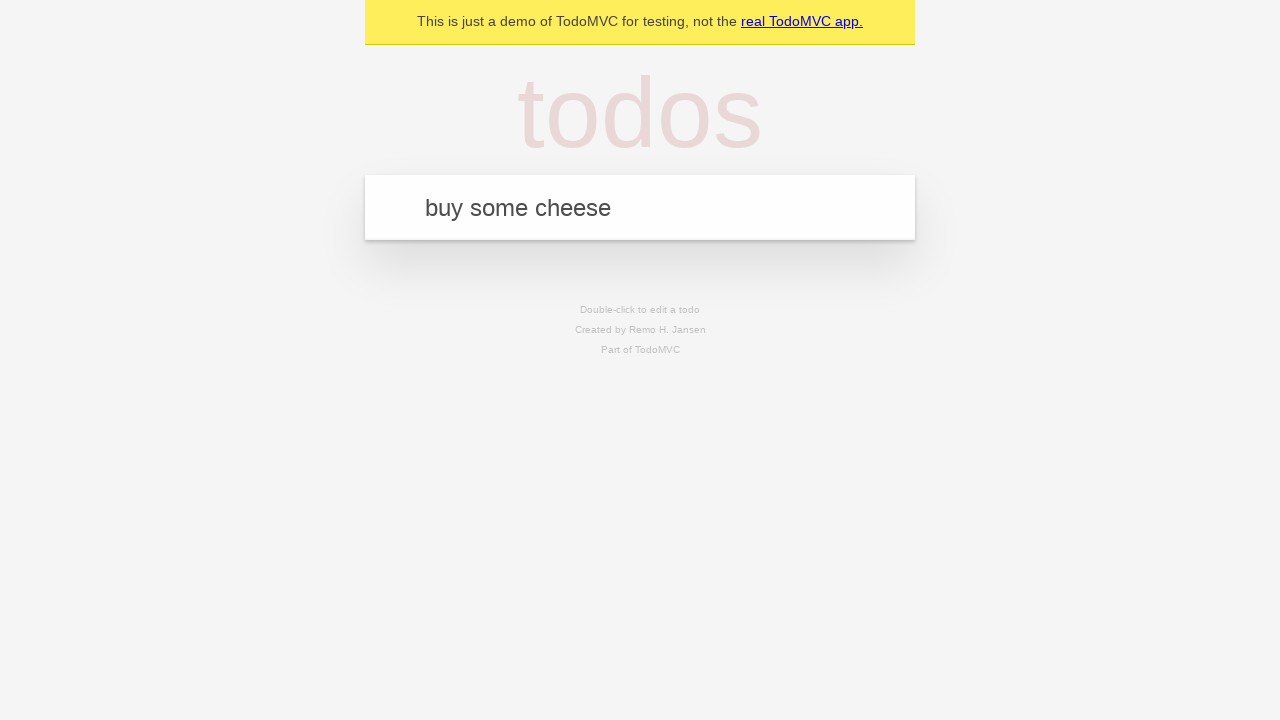

Pressed Enter to add todo item 'buy some cheese' on internal:attr=[placeholder="What needs to be done?"i]
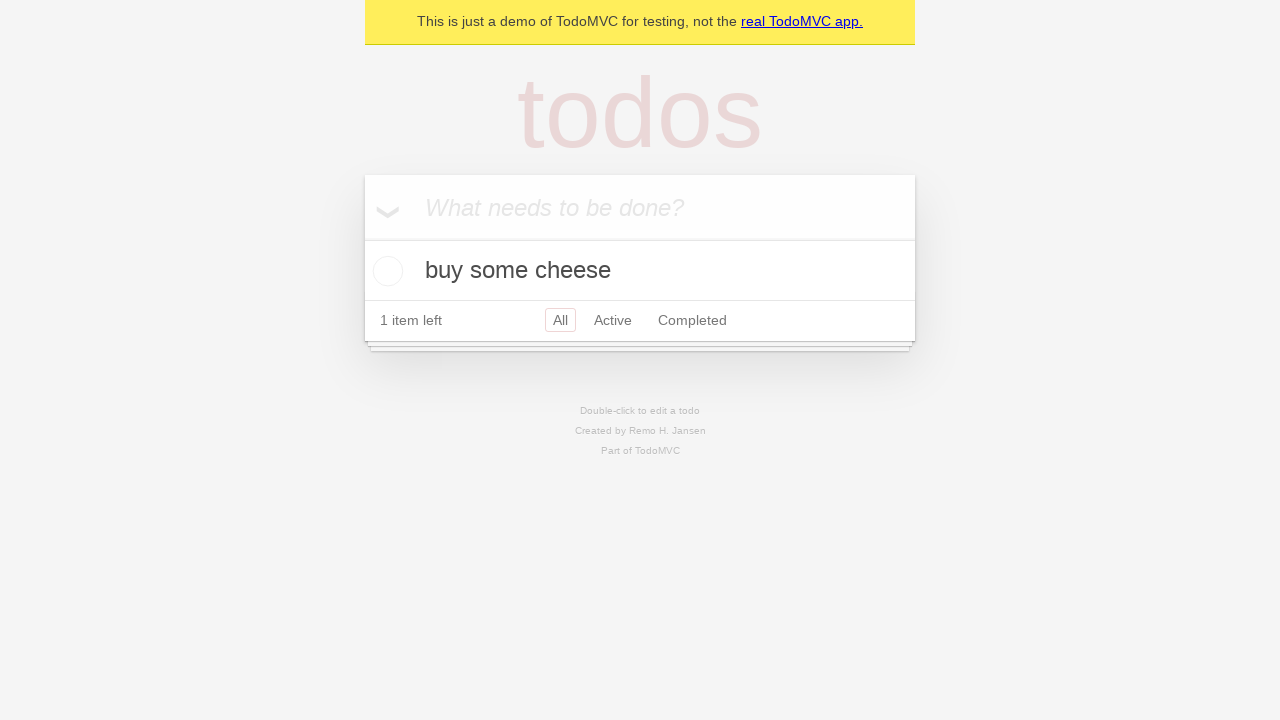

Filled new todo field with 'feed the cat' on internal:attr=[placeholder="What needs to be done?"i]
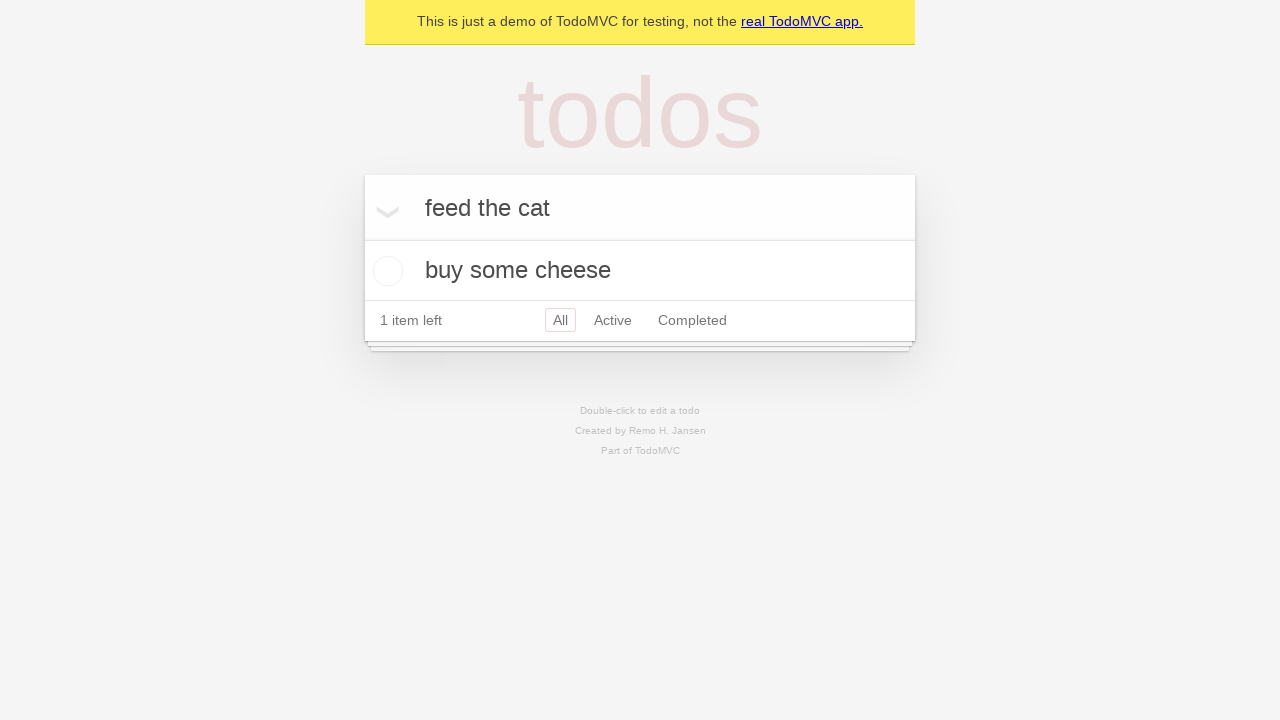

Pressed Enter to add todo item 'feed the cat' on internal:attr=[placeholder="What needs to be done?"i]
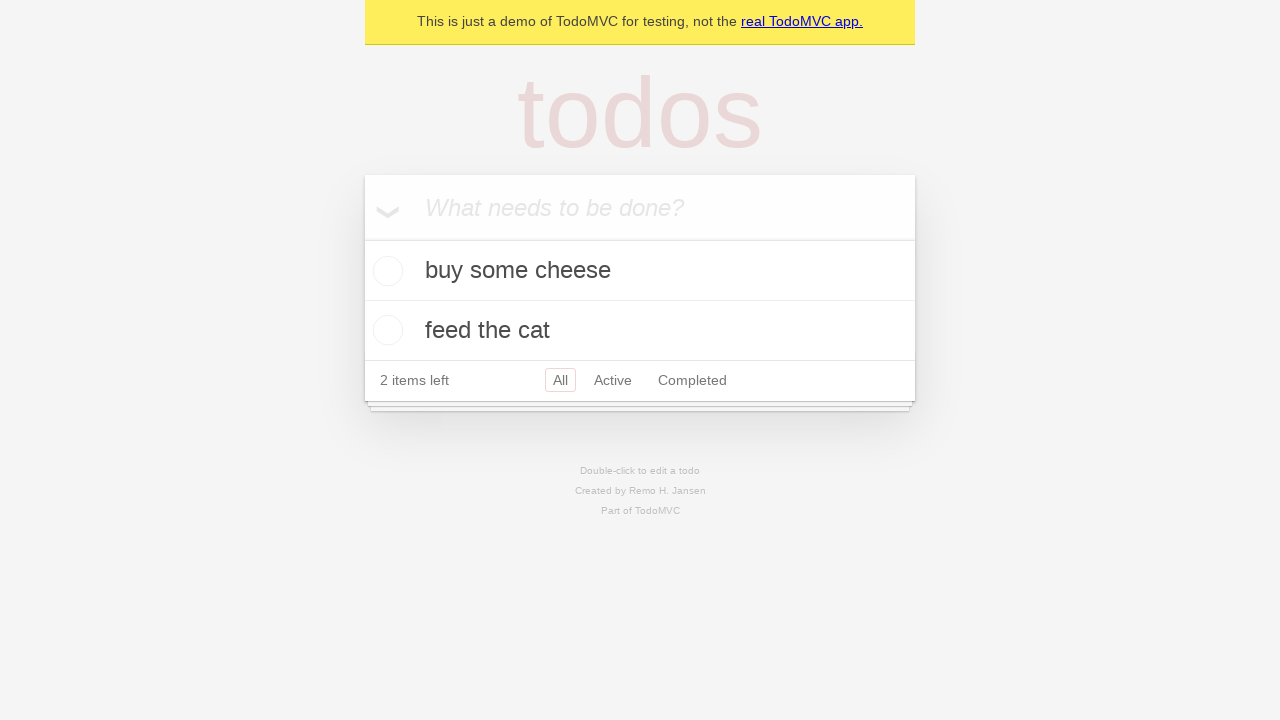

Filled new todo field with 'book a doctors appointment' on internal:attr=[placeholder="What needs to be done?"i]
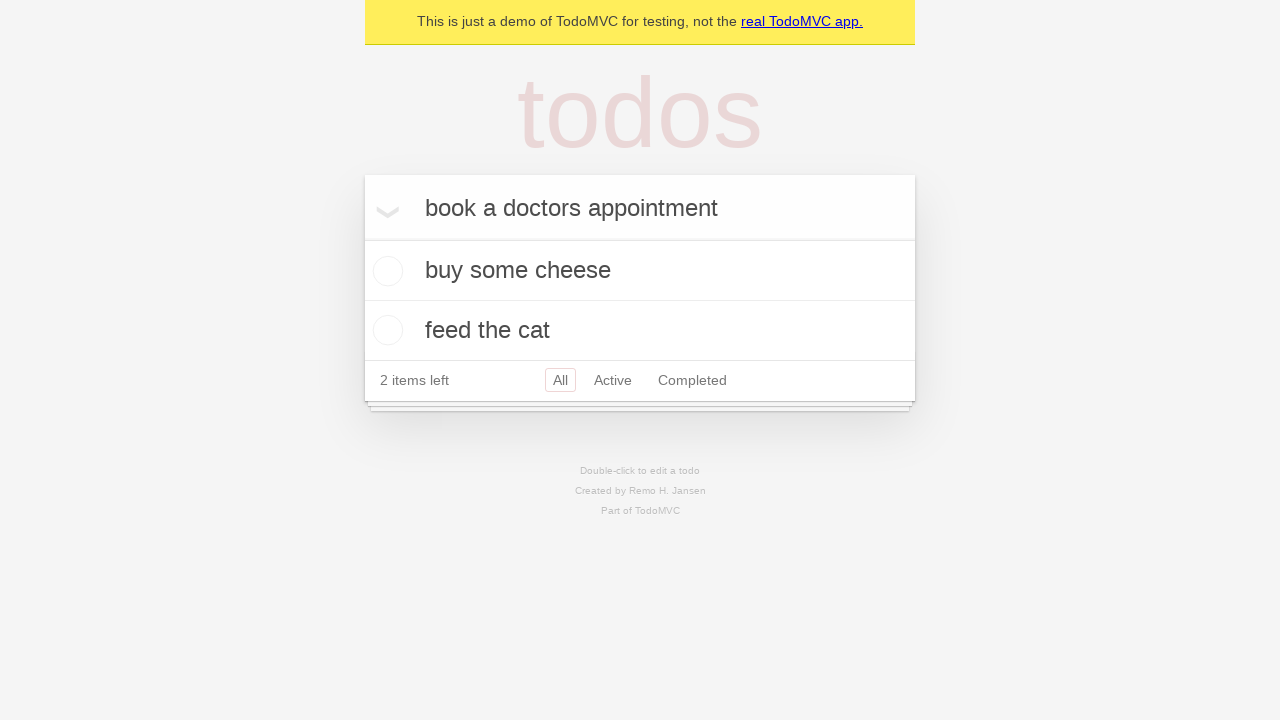

Pressed Enter to add todo item 'book a doctors appointment' on internal:attr=[placeholder="What needs to be done?"i]
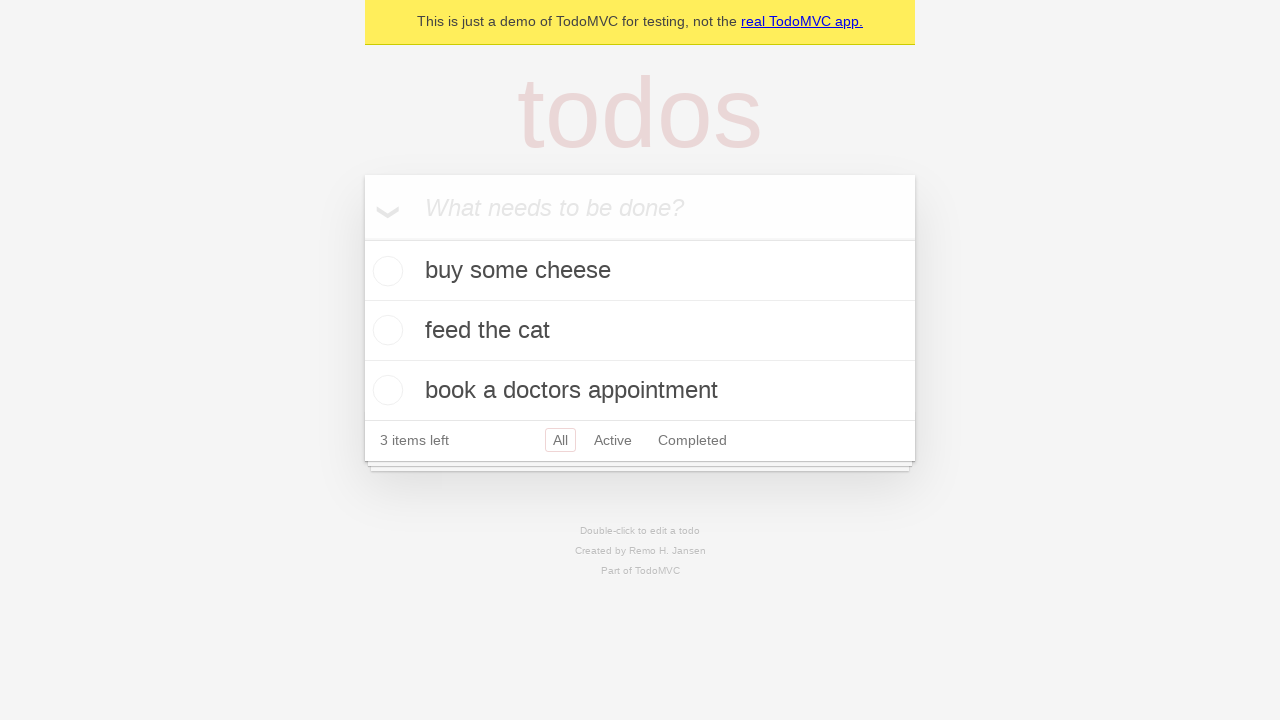

Clicked 'Mark all as complete' checkbox at (362, 238) on internal:label="Mark all as complete"i
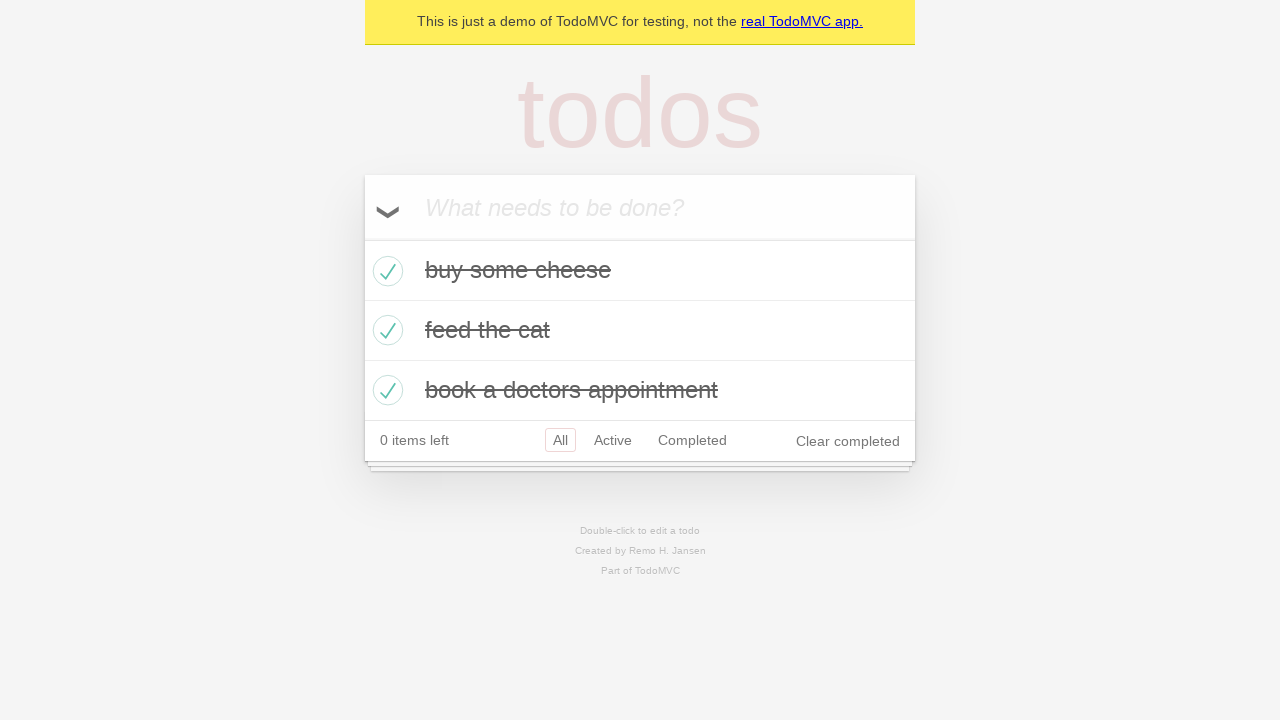

Verified all todo items have 'completed' class
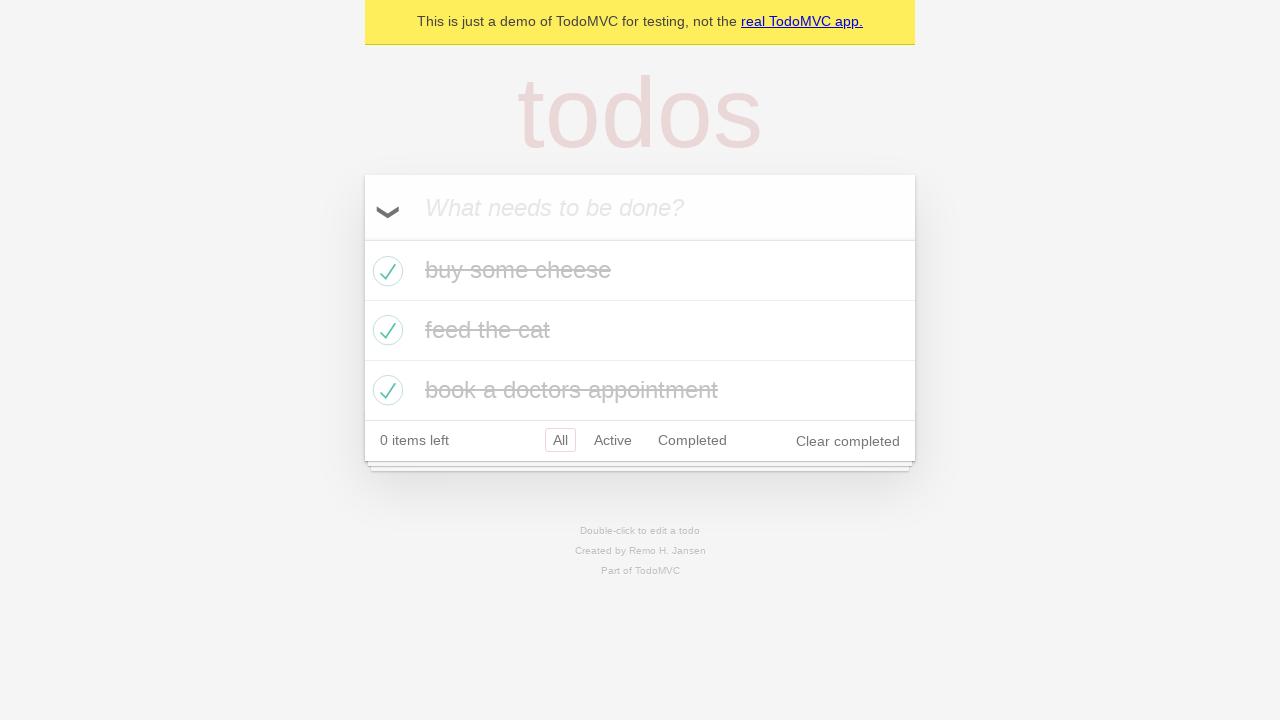

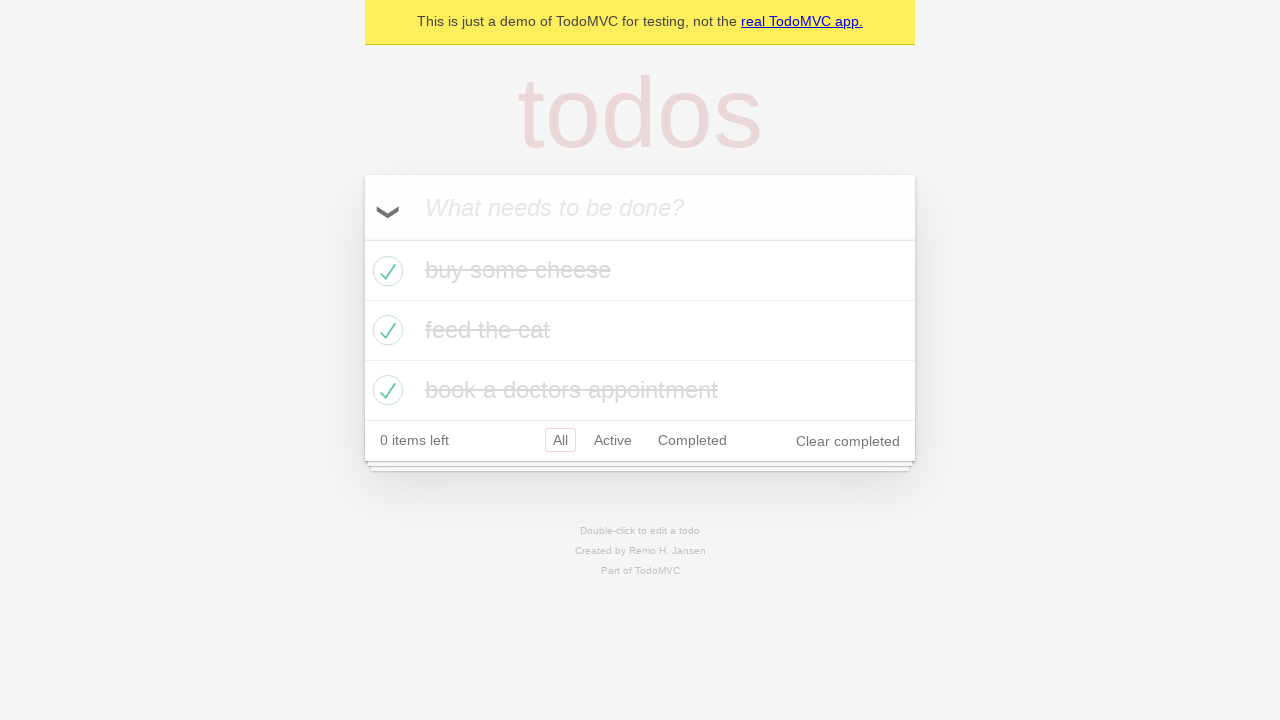